Tests dynamic element handling by clicking a button to reveal a hidden input field, waiting for it to become visible, then entering text into it

Starting URL: https://www.selenium.dev/selenium/web/dynamic.html

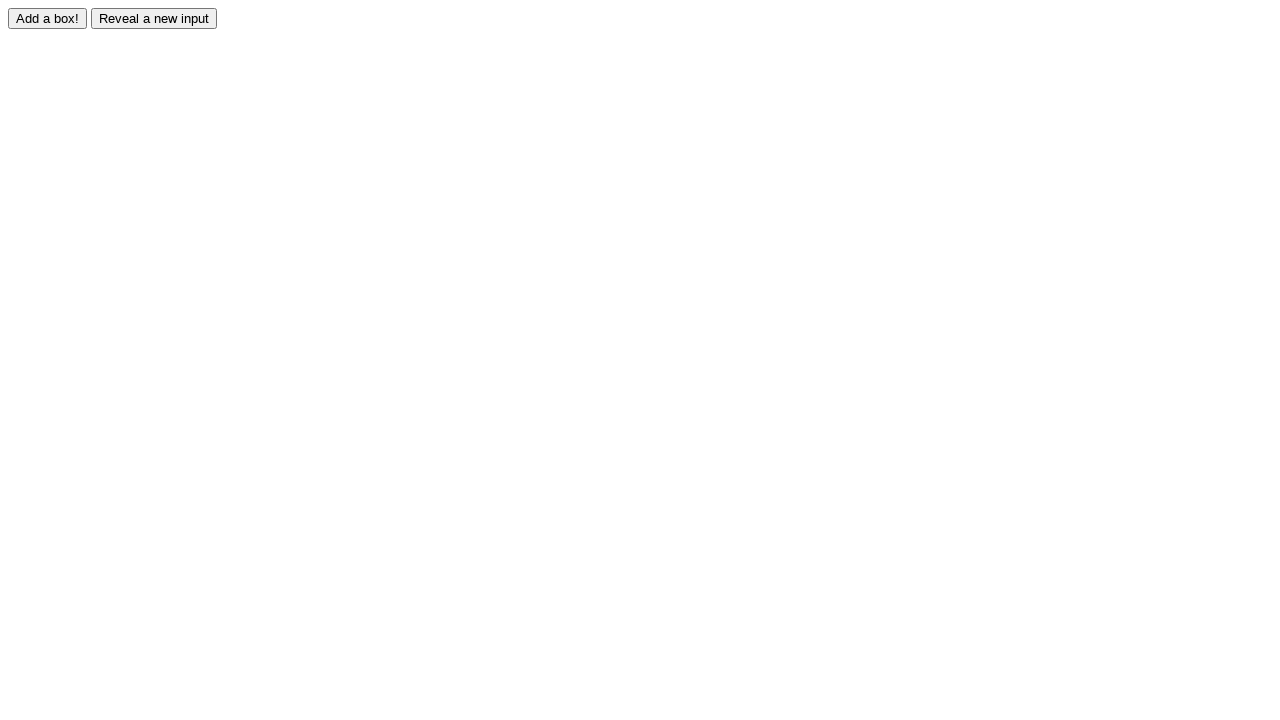

Clicked reveal button to show hidden input field at (154, 18) on #reveal
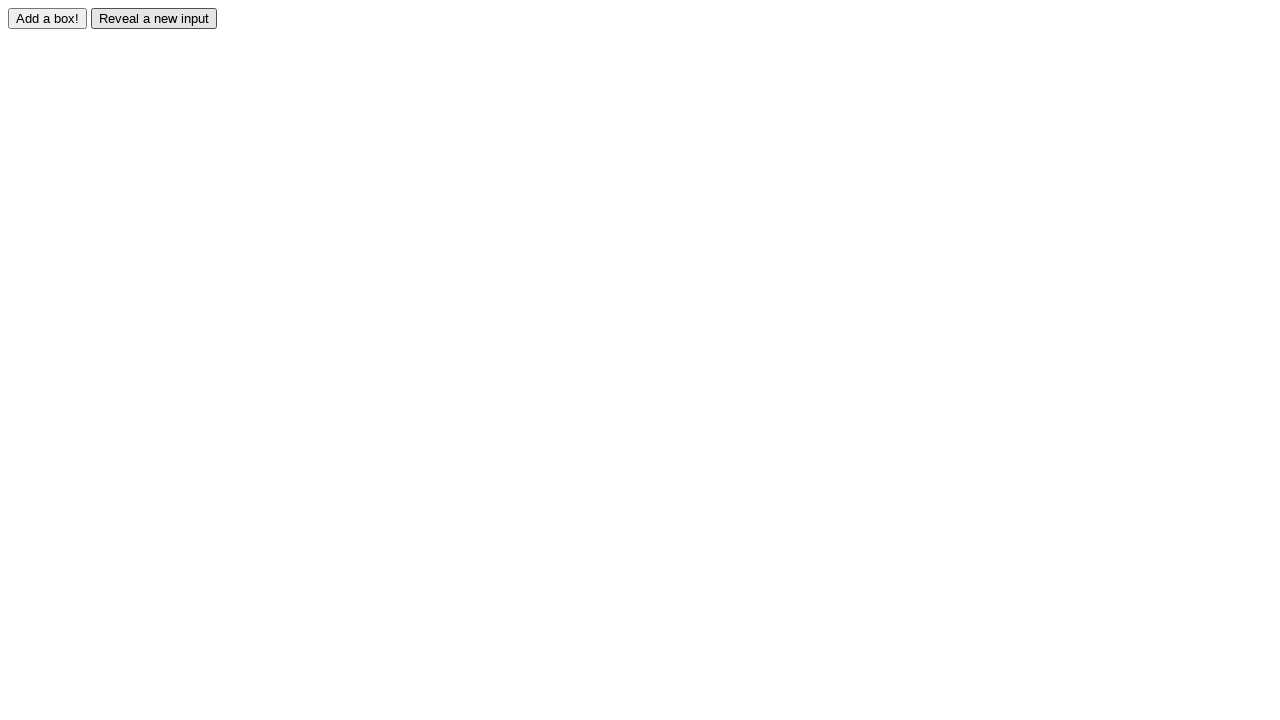

Hidden input field became visible
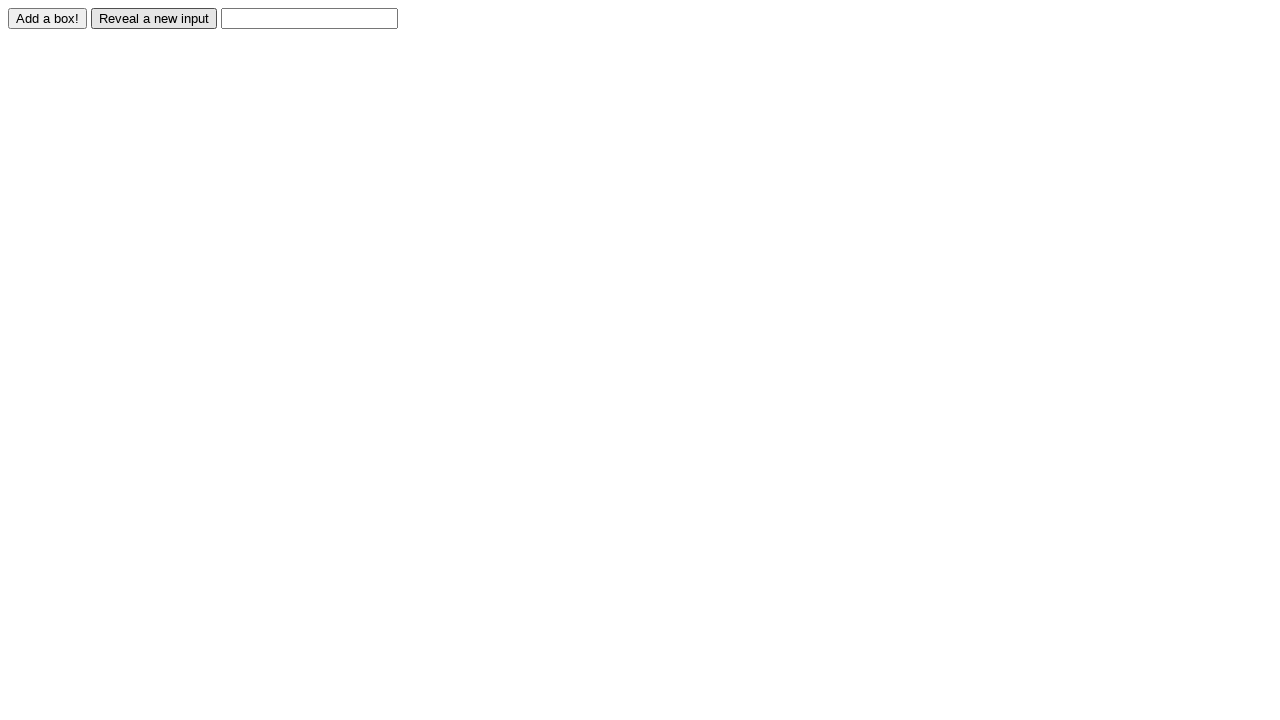

Entered text 'hello....' into the revealed input field on #revealed
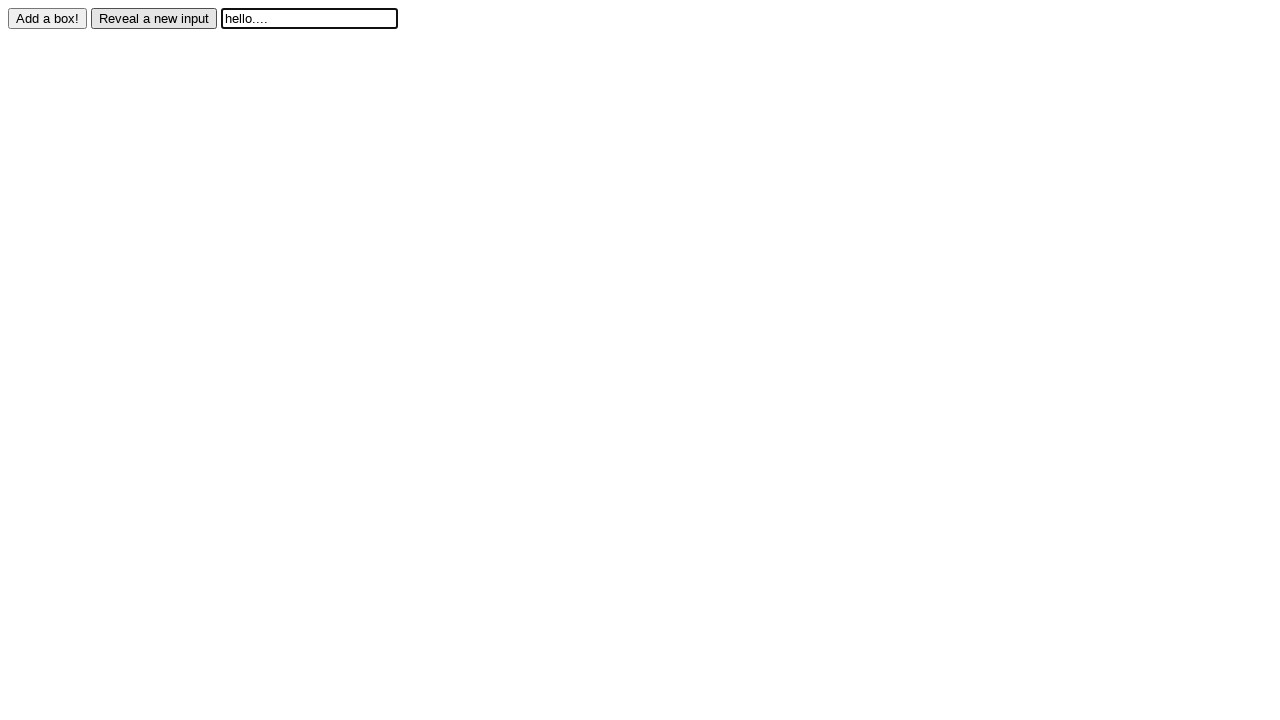

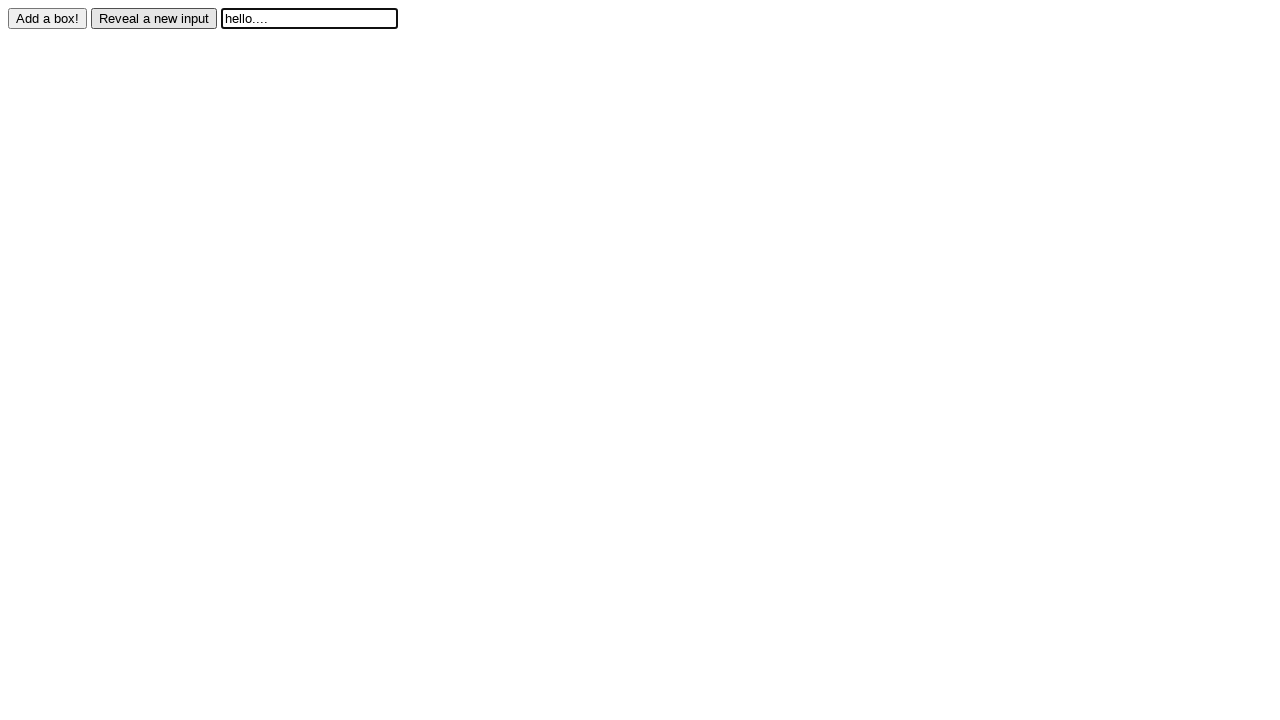